Navigates to the Kemper insurance website homepage and verifies it loads successfully.

Starting URL: https://www.kemper.com/

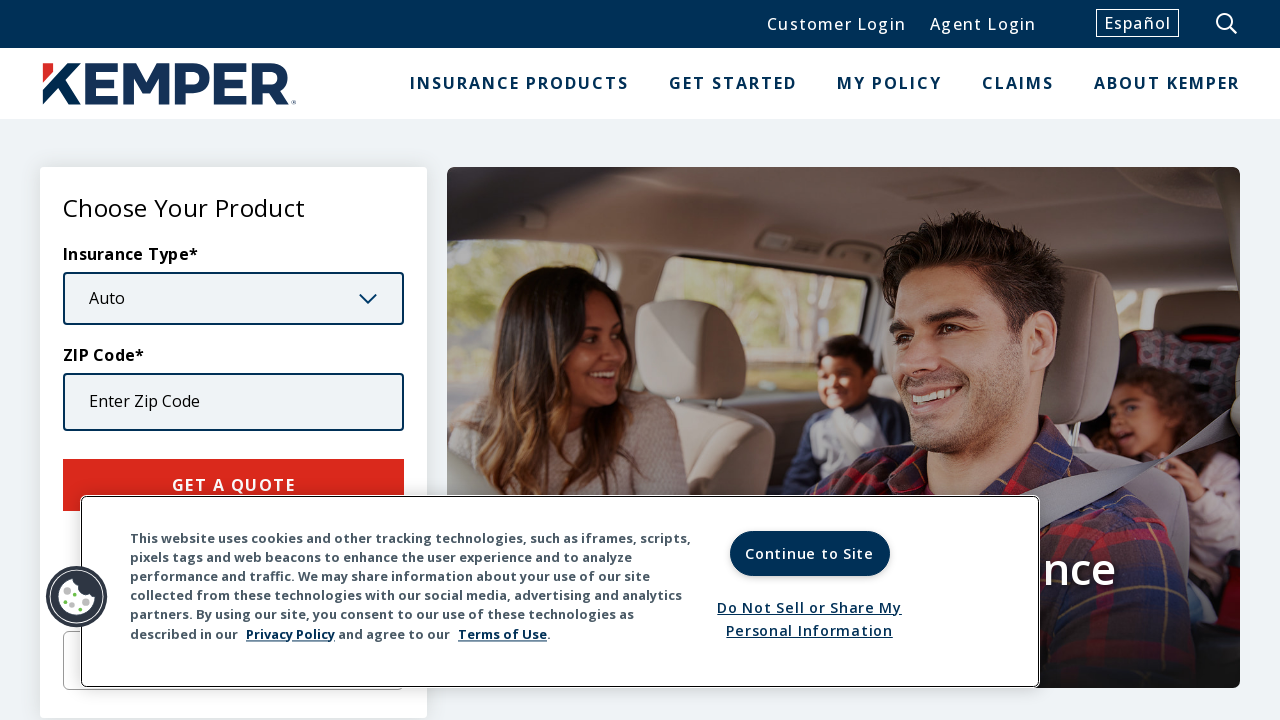

Waited for page DOM to be fully loaded
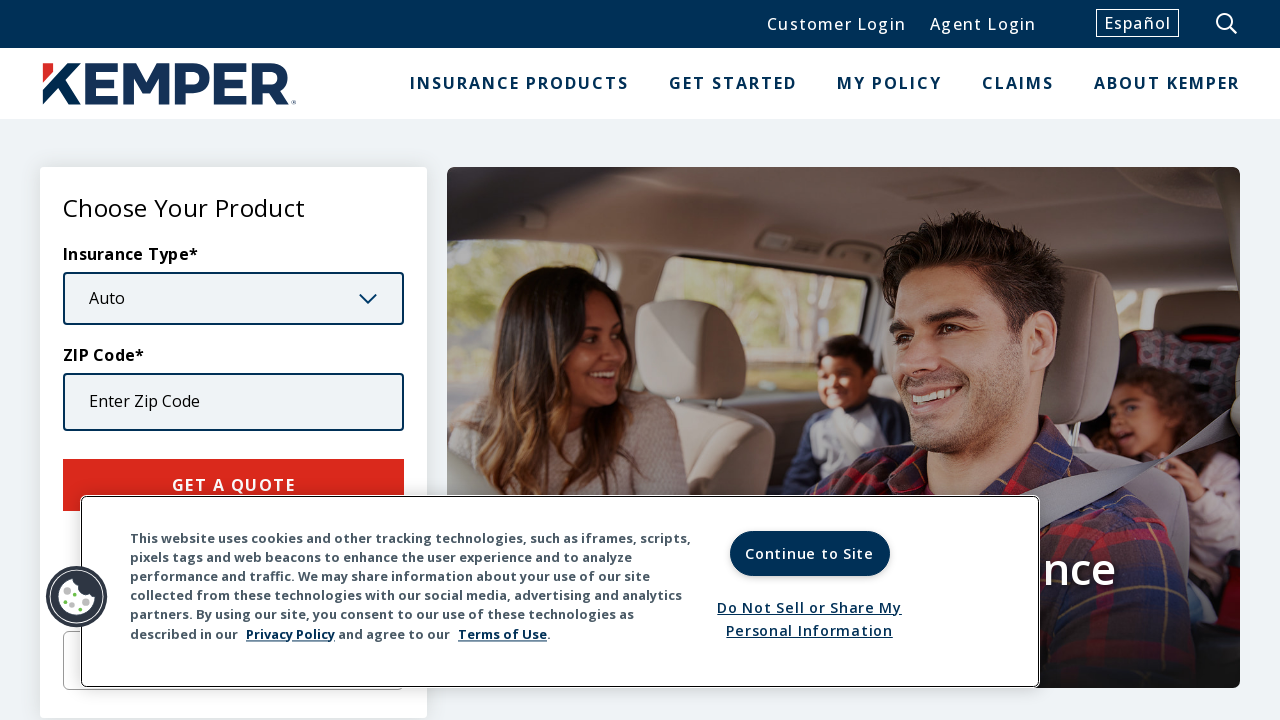

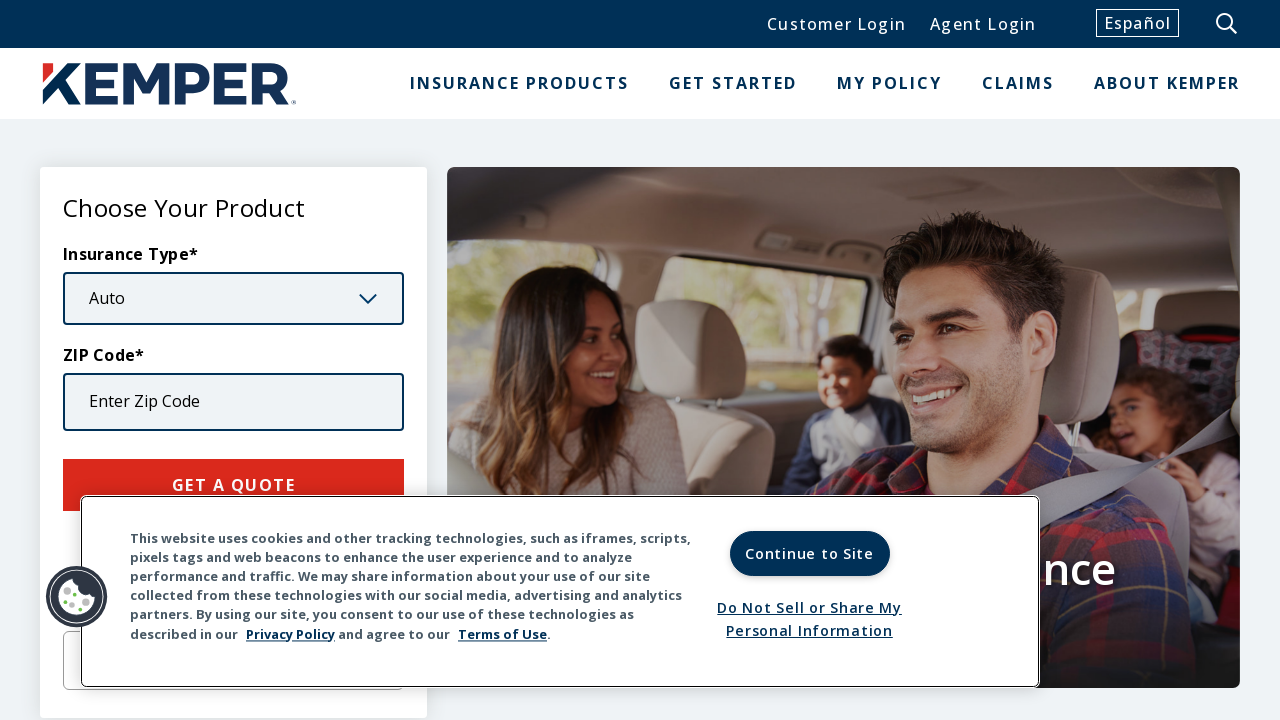